Tests interaction with iframes by filling text inputs in different frames using both frame URL targeting and frame locator methods

Starting URL: https://ui.vision/demo/webtest/frames/

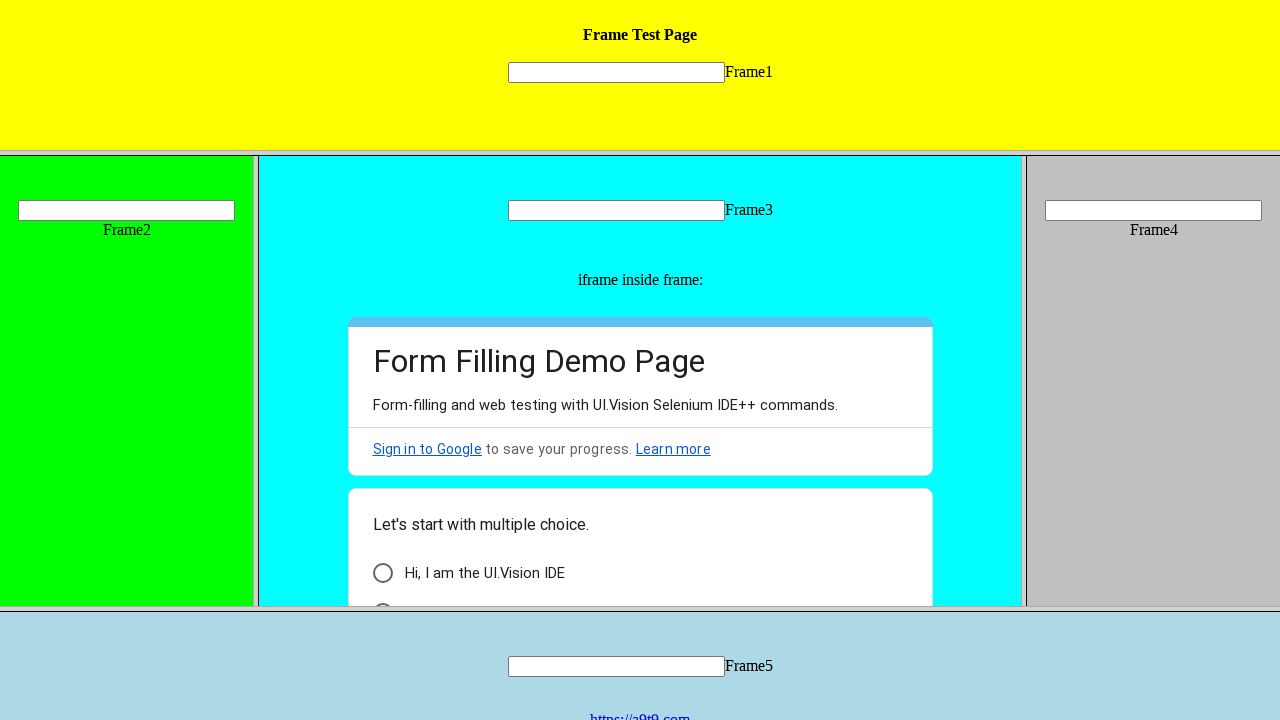

Located frame by URL: frame_1.html
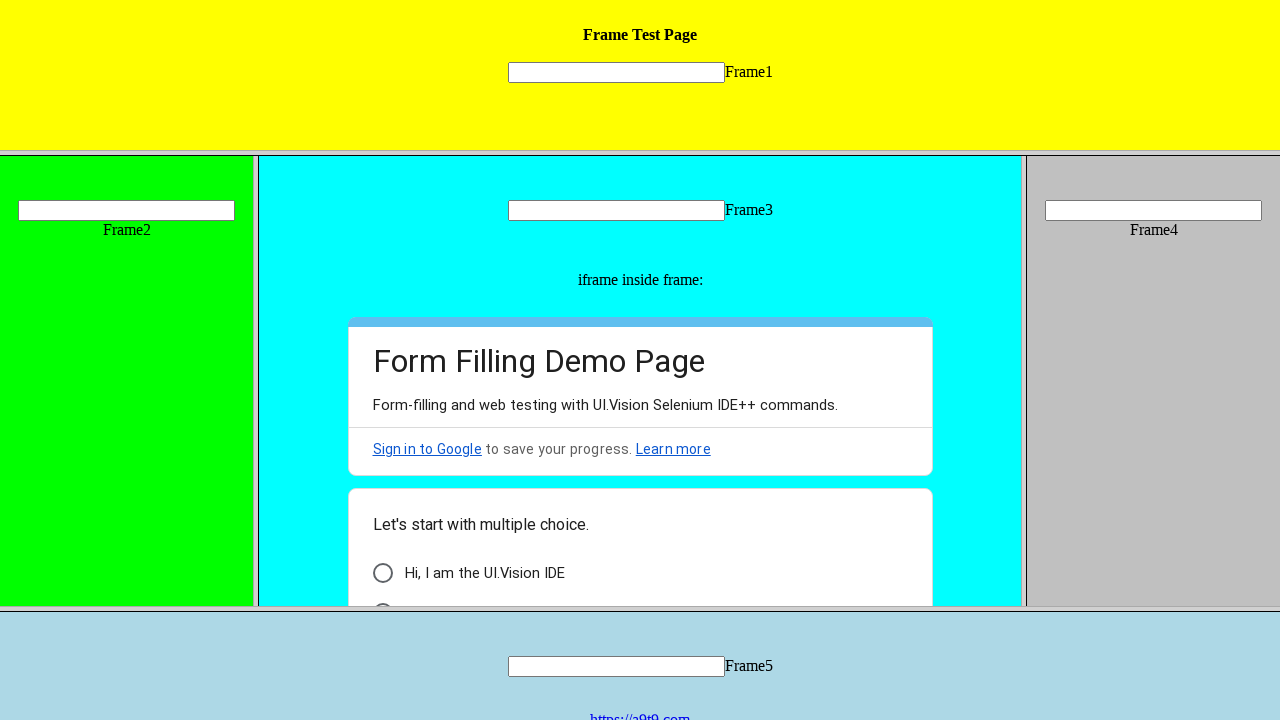

Filled first text input in frame_1 with 'Hi' on //*[@name='mytext1']
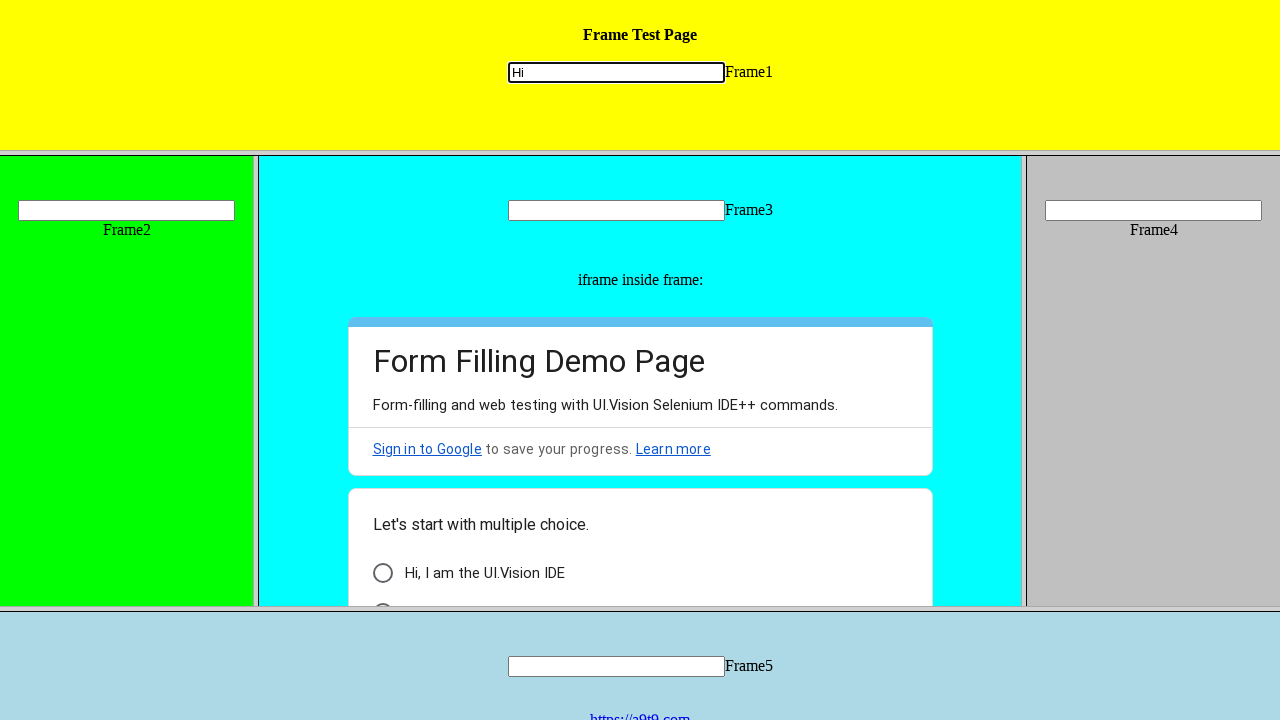

Located second text input using frame locator
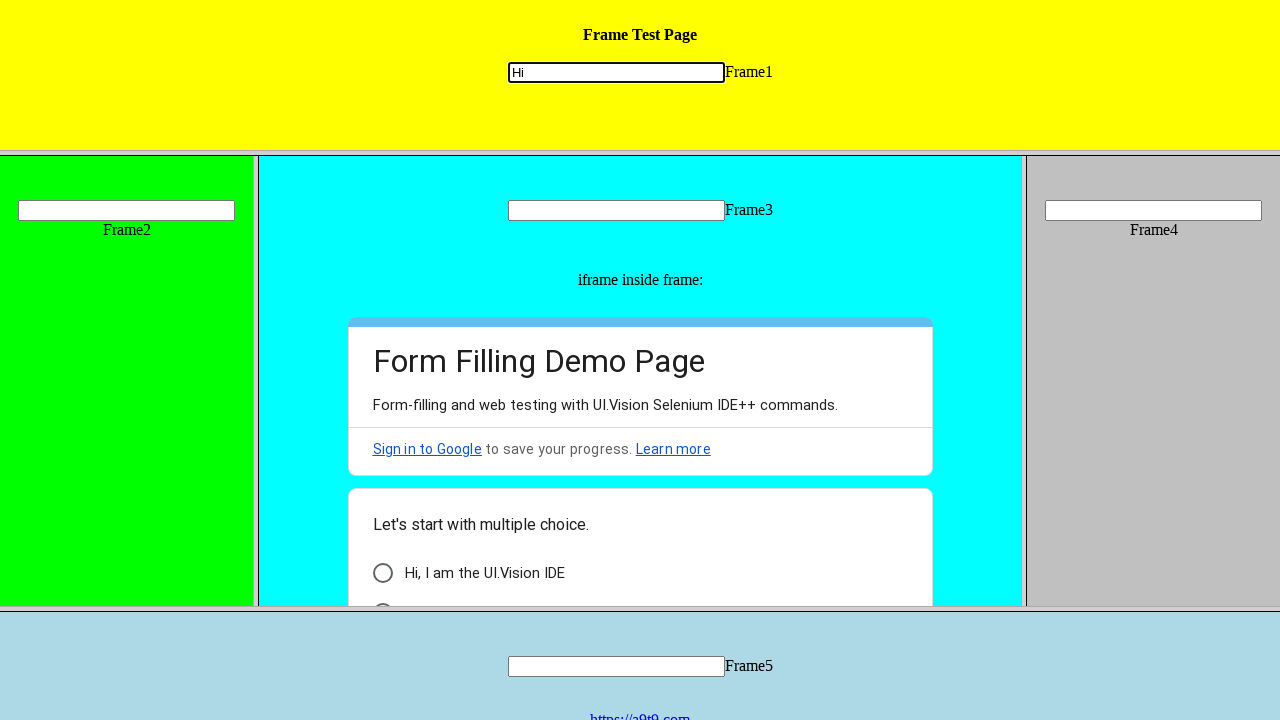

Filled second text input with 'Hey' on xpath=//frameset//frameset//frame[1] >> internal:control=enter-frame >> [name='m
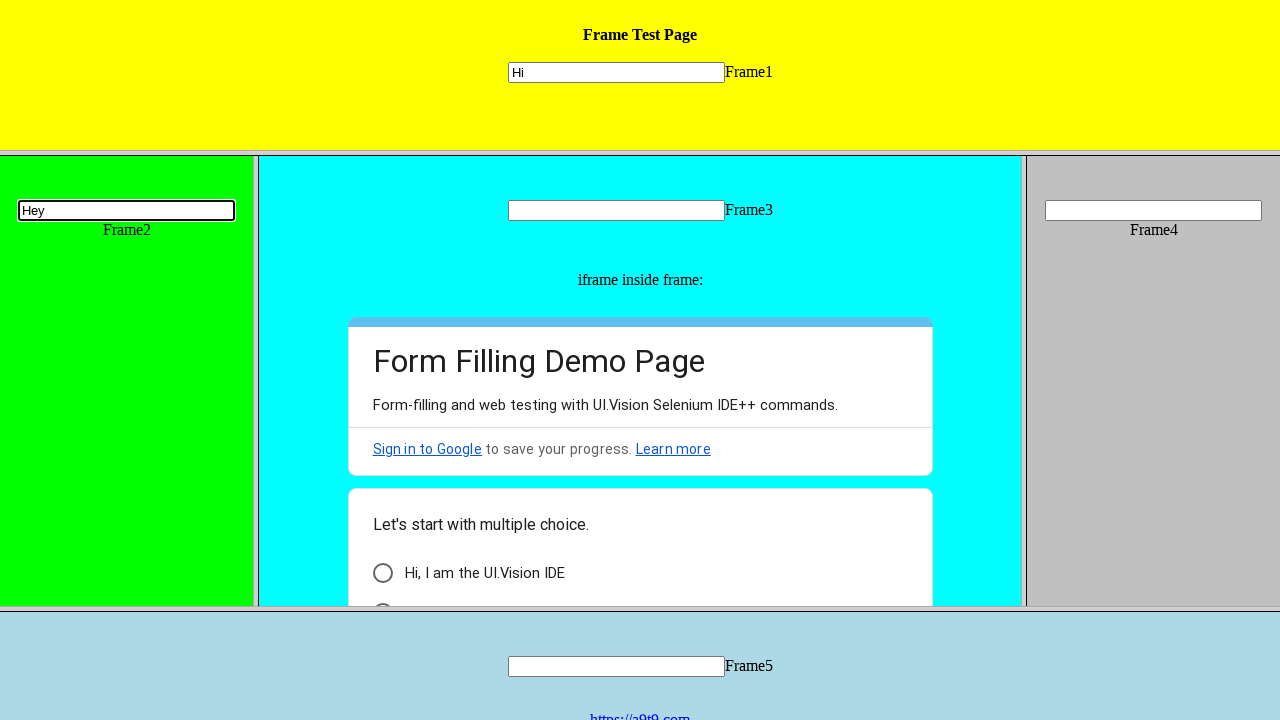

Waited 5 seconds for visual confirmation
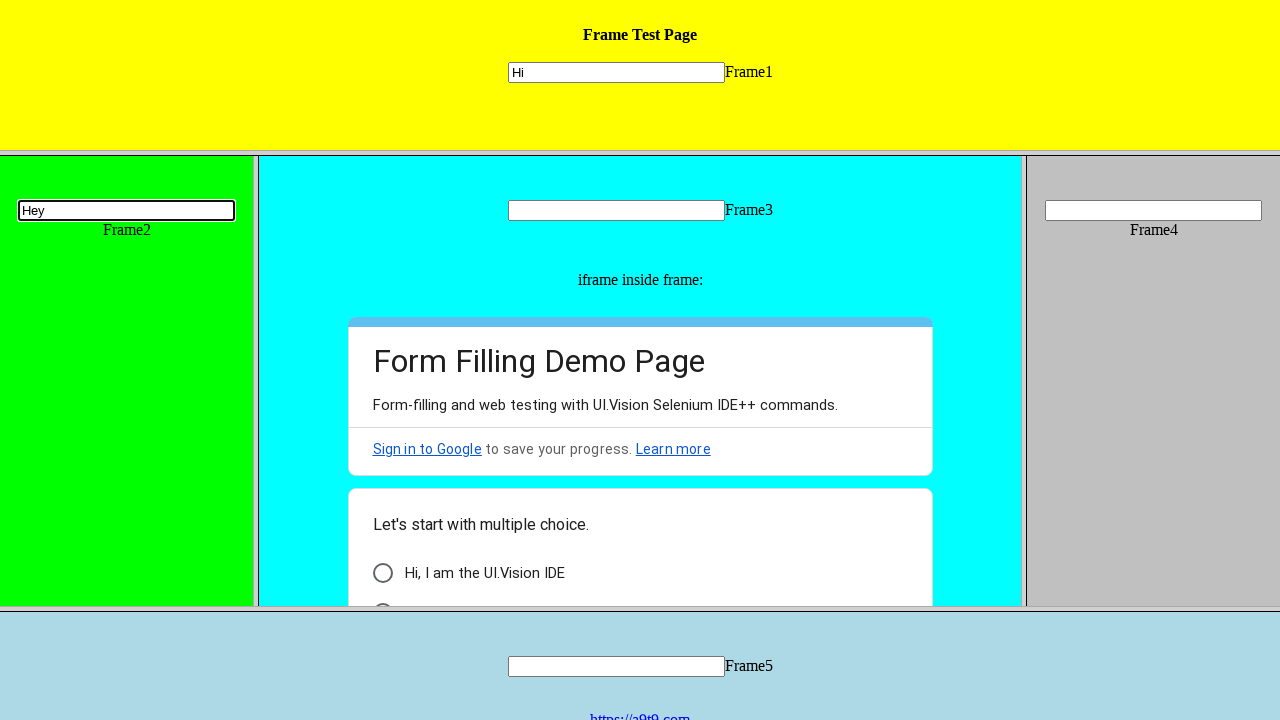

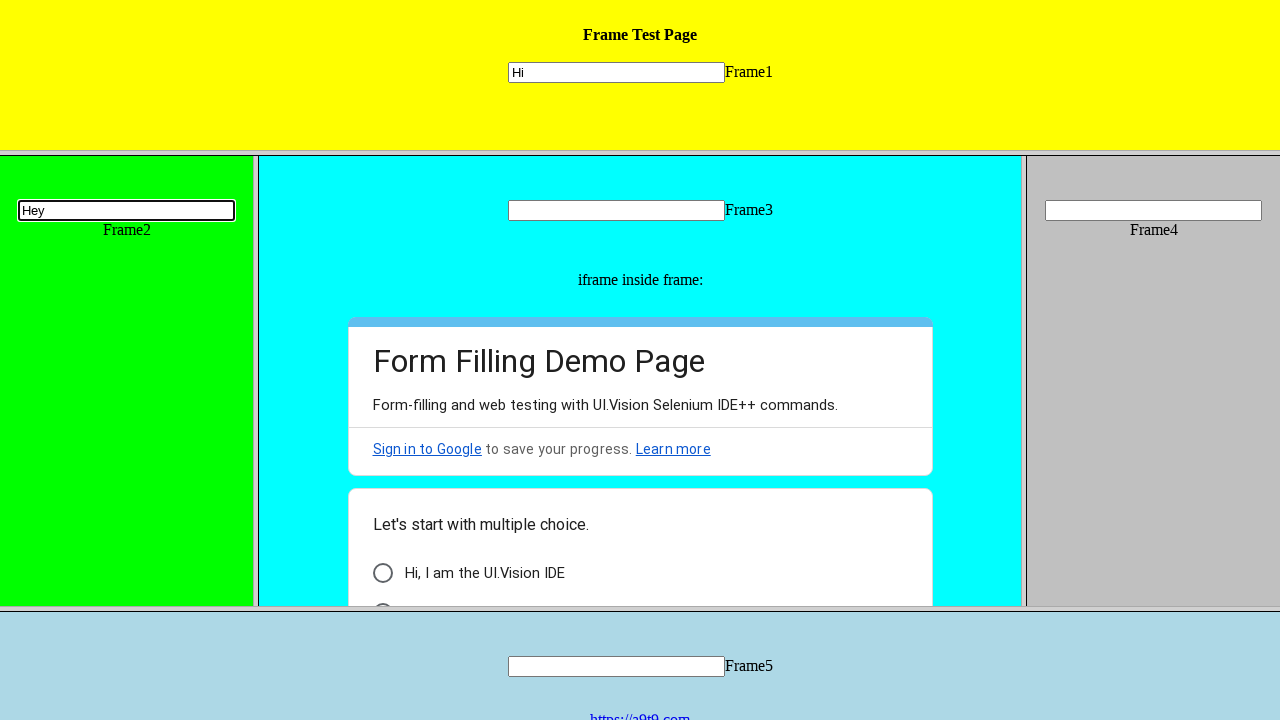